Tests visibility of various form elements and fills them if they are displayed

Starting URL: https://automationfc.github.io/basic-form/

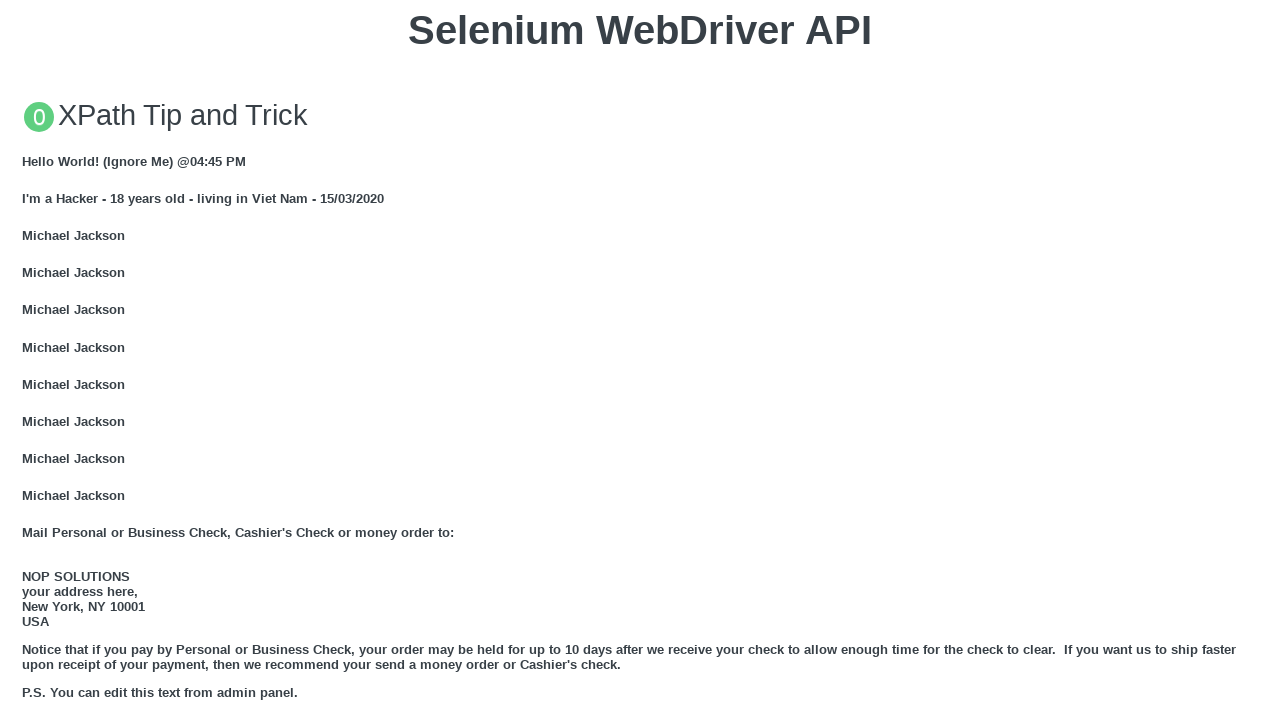

Email textbox is visible and filled with 'Automation Testing' on input#mail
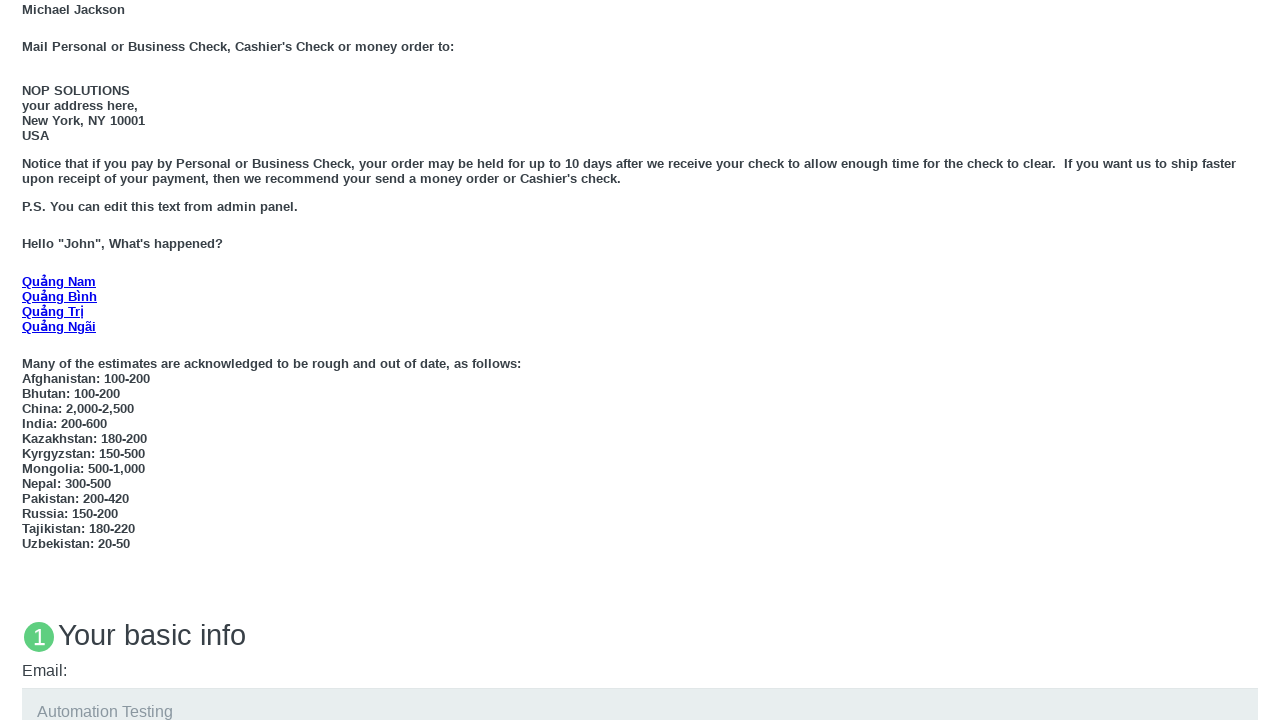

Under 18 radio button is visible and clicked at (76, 360) on xpath=//label[text()='Under 18']
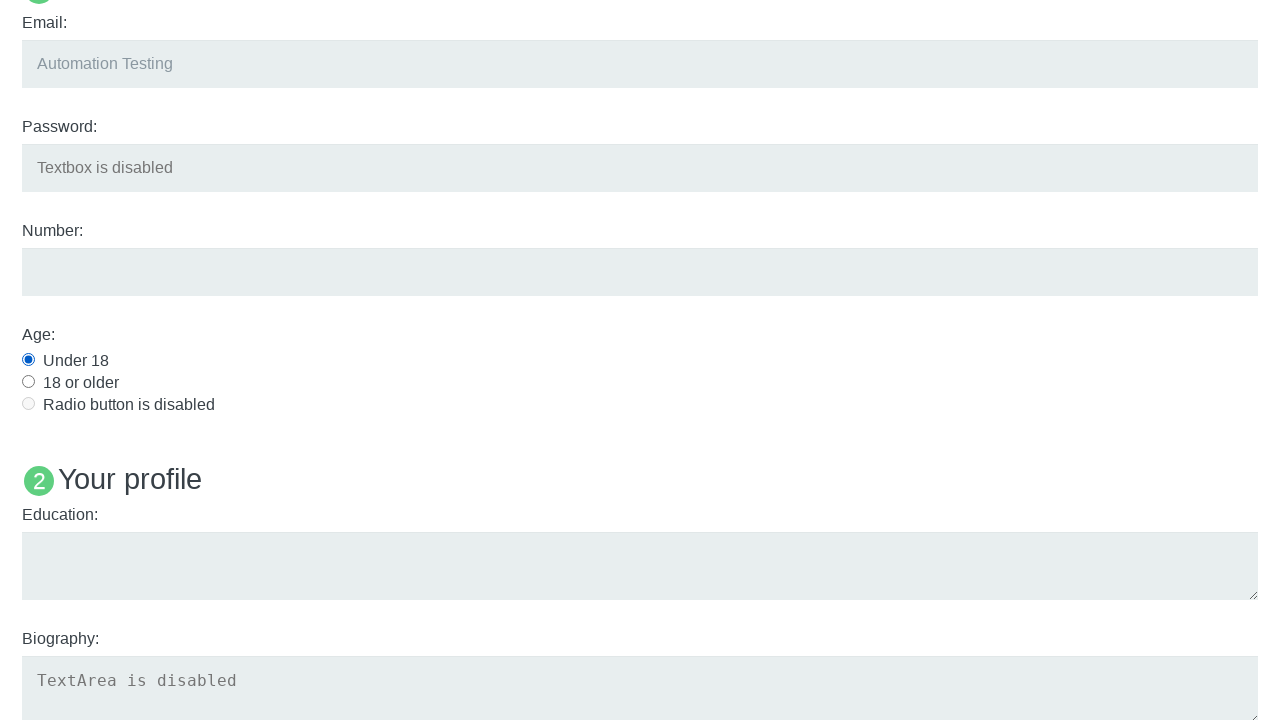

Education textarea is visible and filled with 'Automation Testing' on textarea#edu
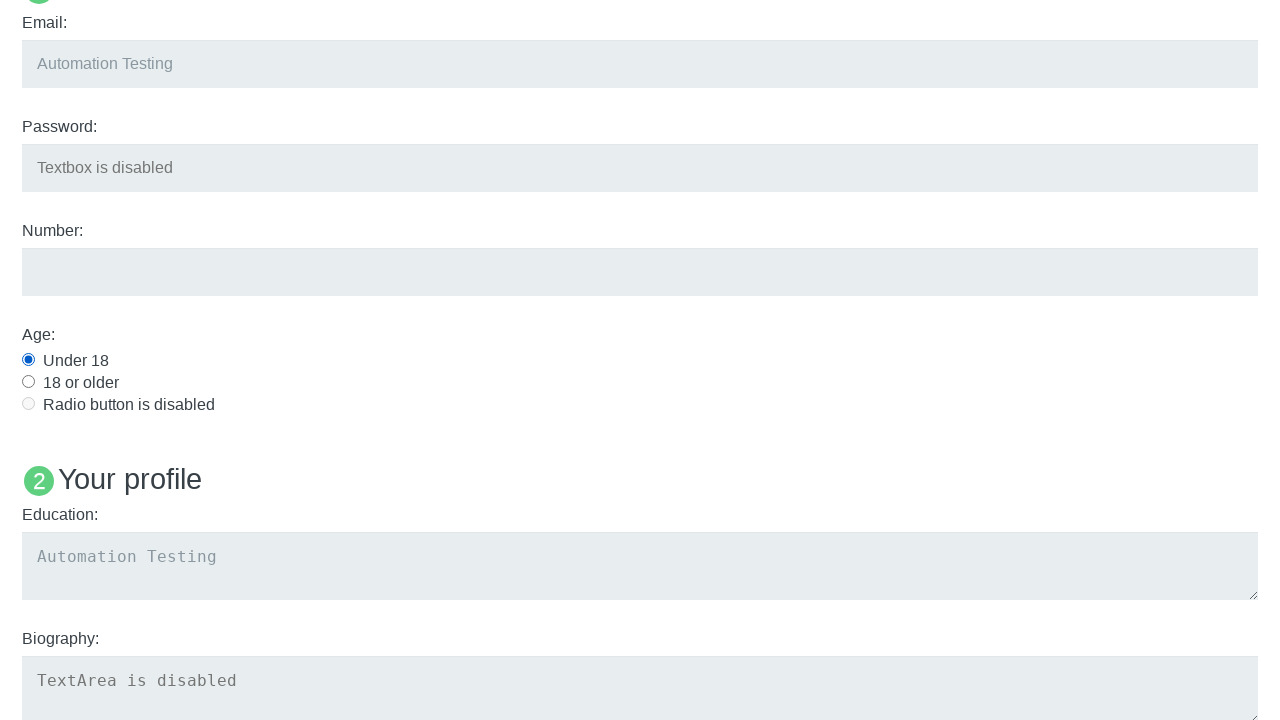

Checked visibility of 'Name: User5' heading
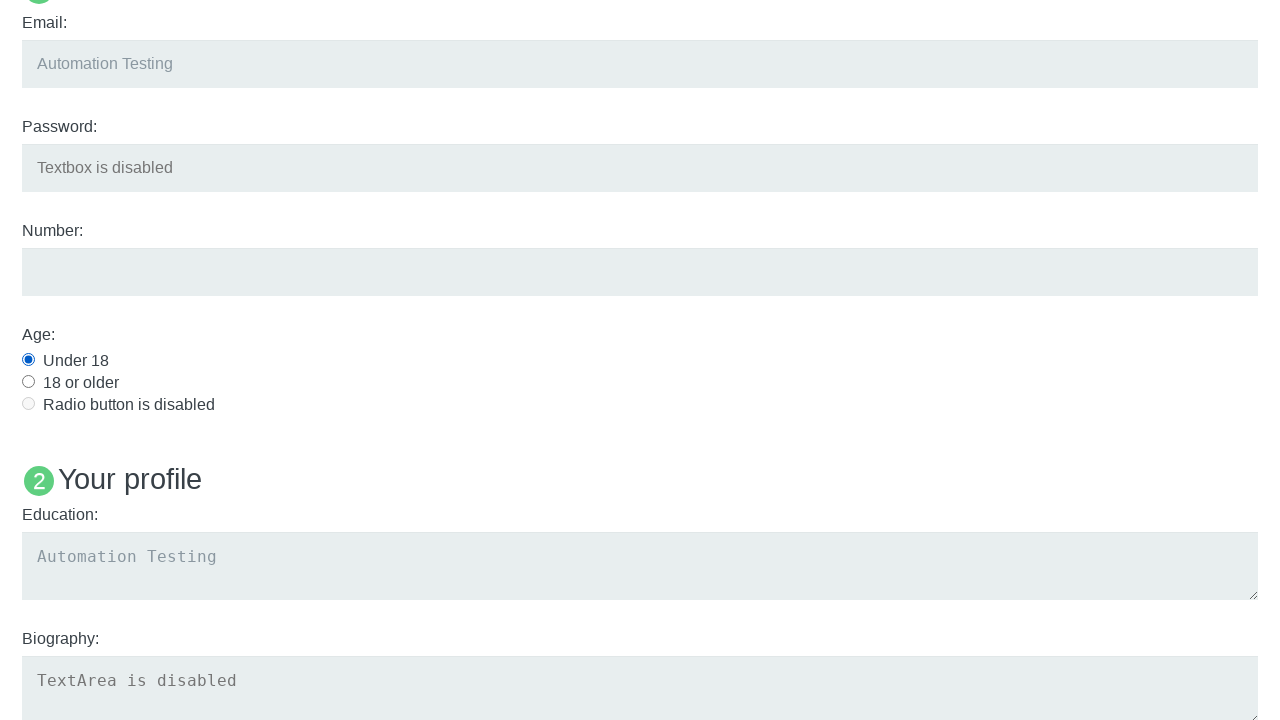

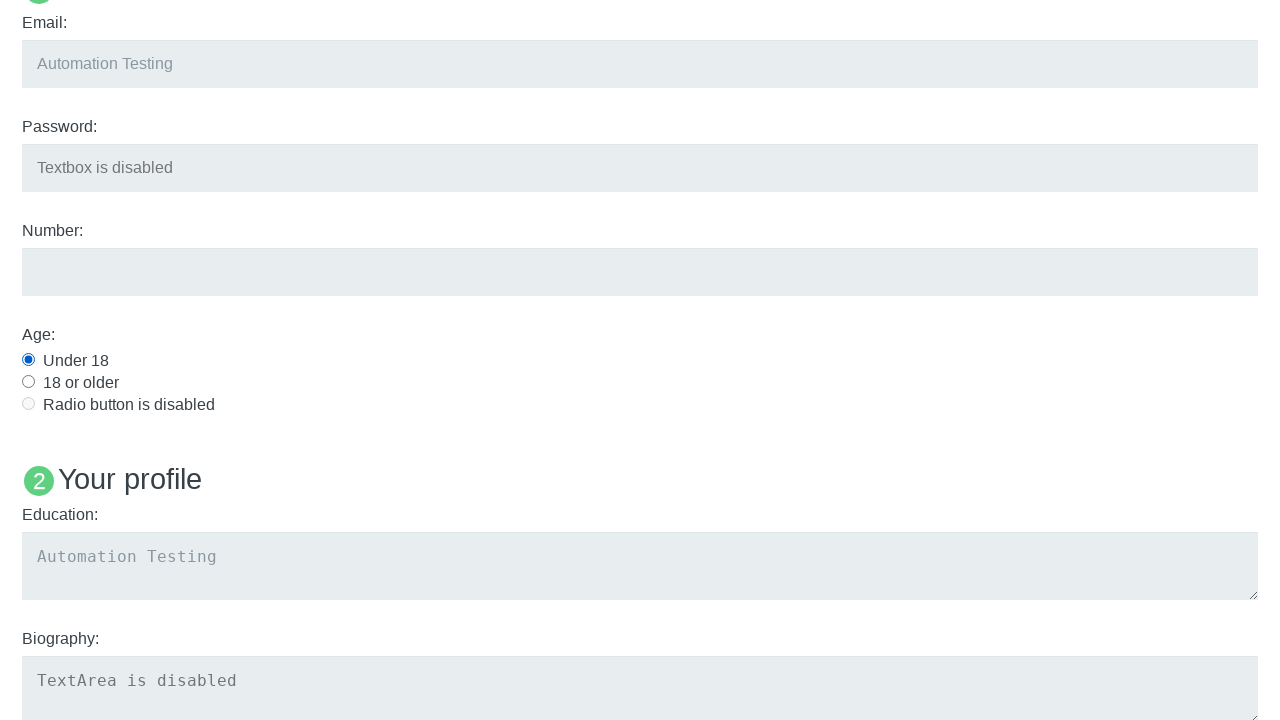